Navigates to an exam results directory page, clicks on a school link to view exam results, verifies the results table loads, then returns to the main page.

Starting URL: https://maktaba.tetea.org/exam-results/FTNA2017/ftna.htm

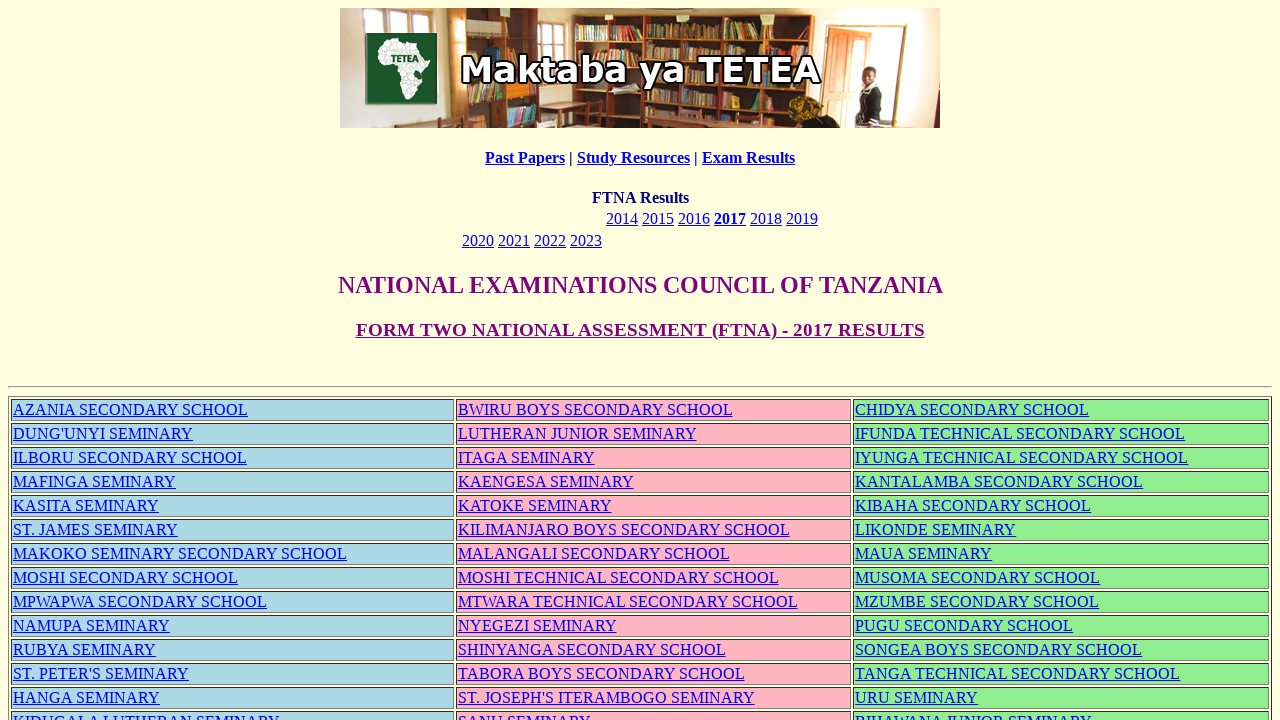

Waited for page to load and school links to be available
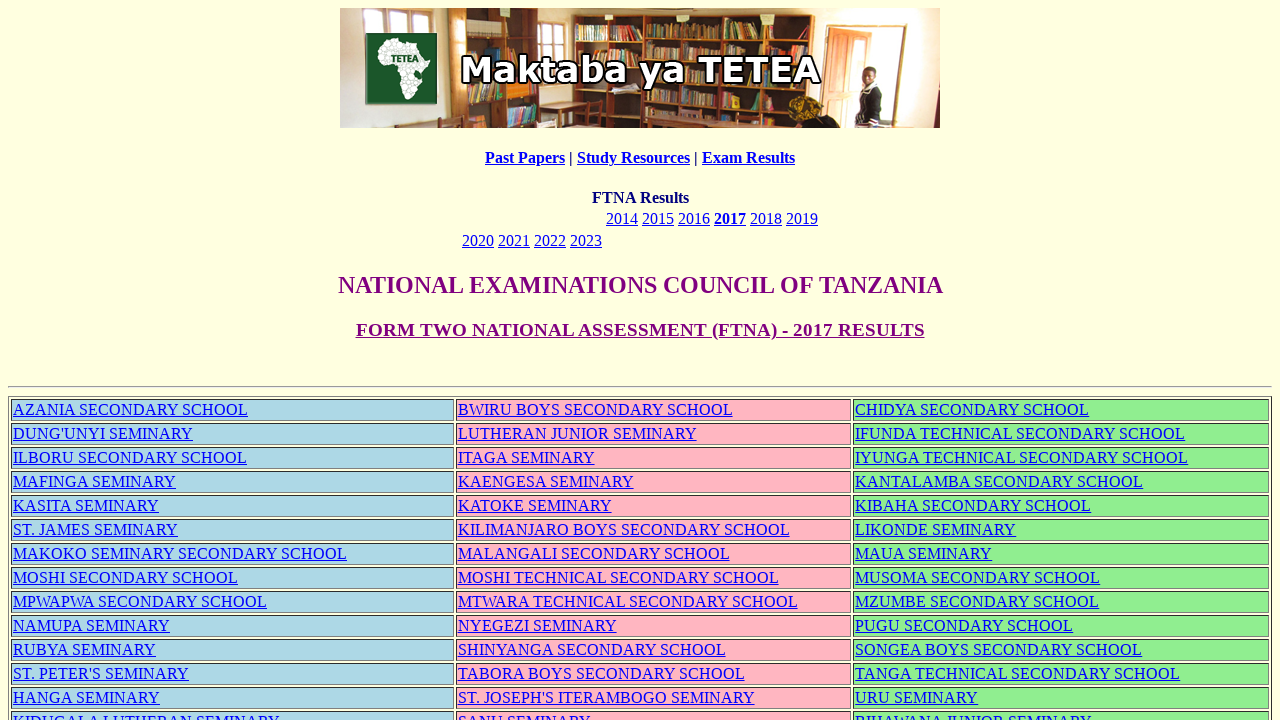

Retrieved all links from the exam results directory page
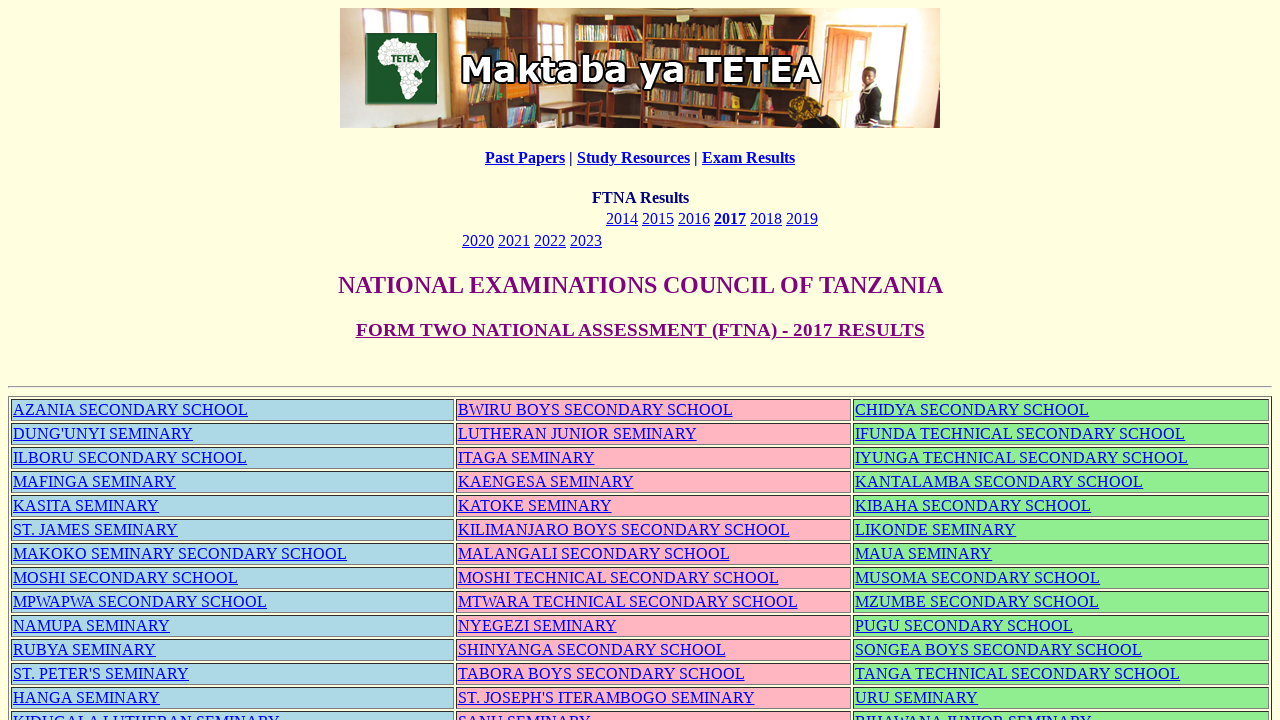

Clicked on a school link to view exam results at (130, 410) on a >> nth=14
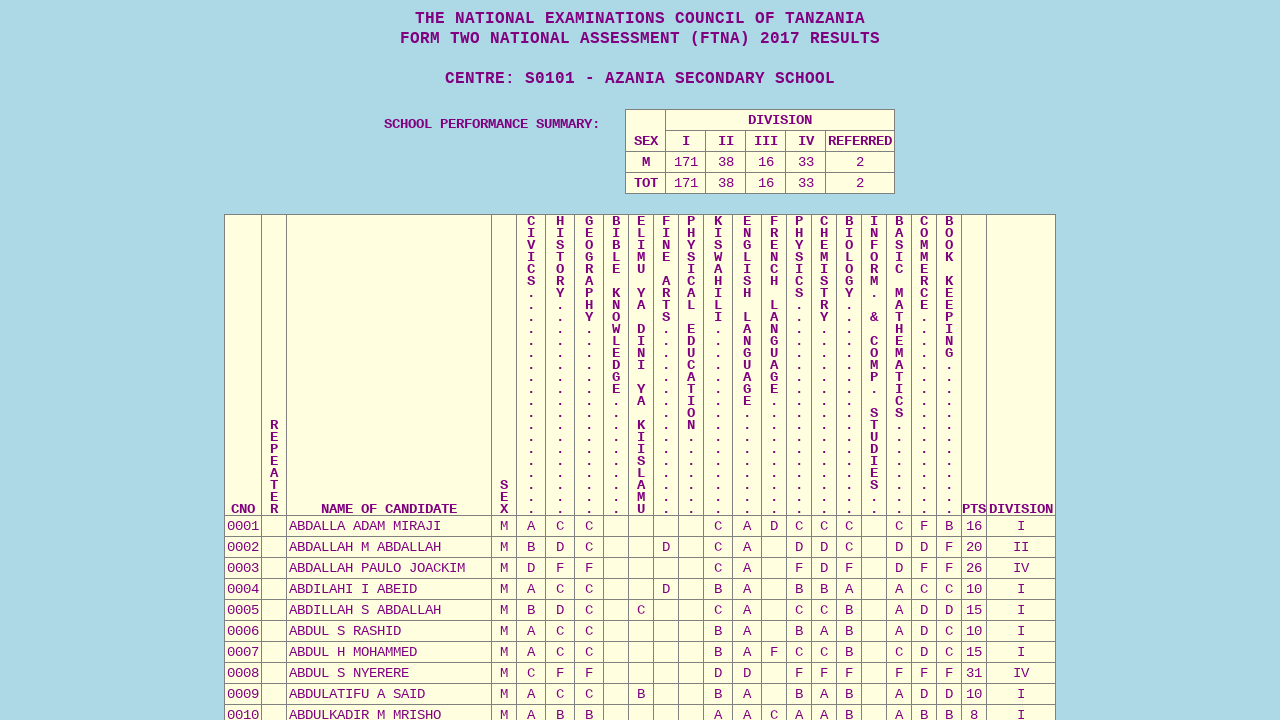

Waited for exam results table to load
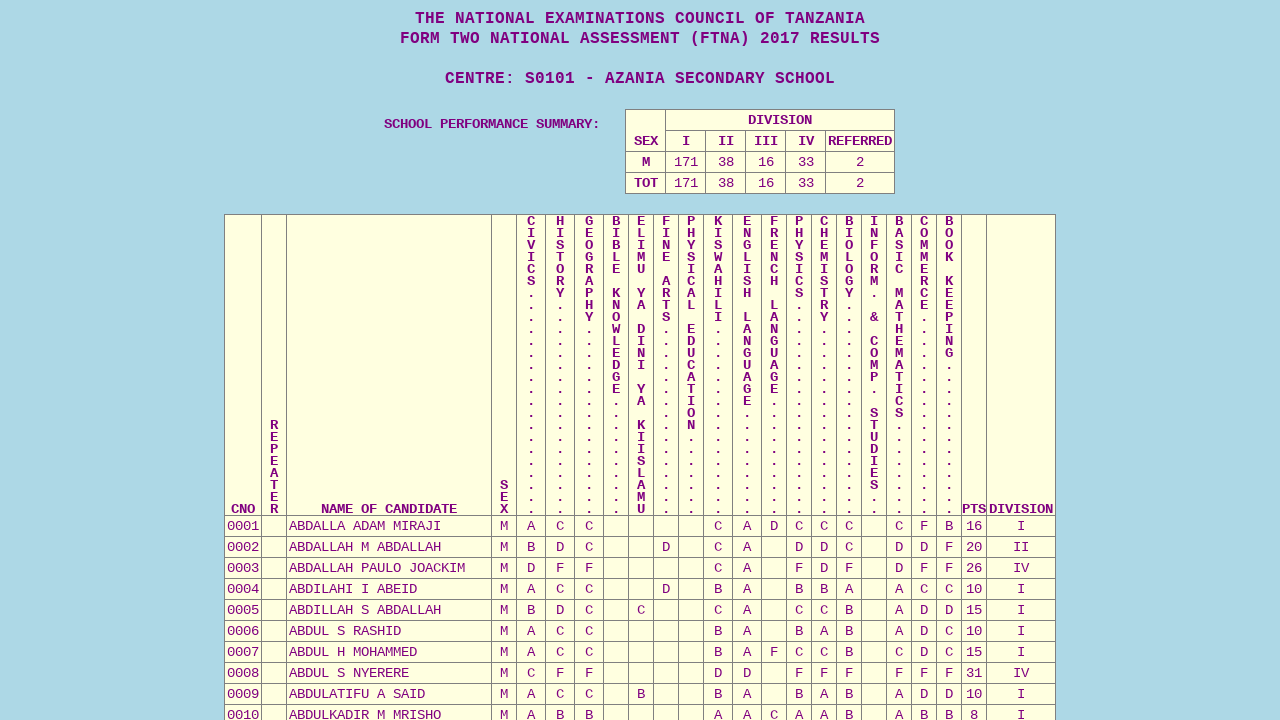

Verified that table rows are present in the results
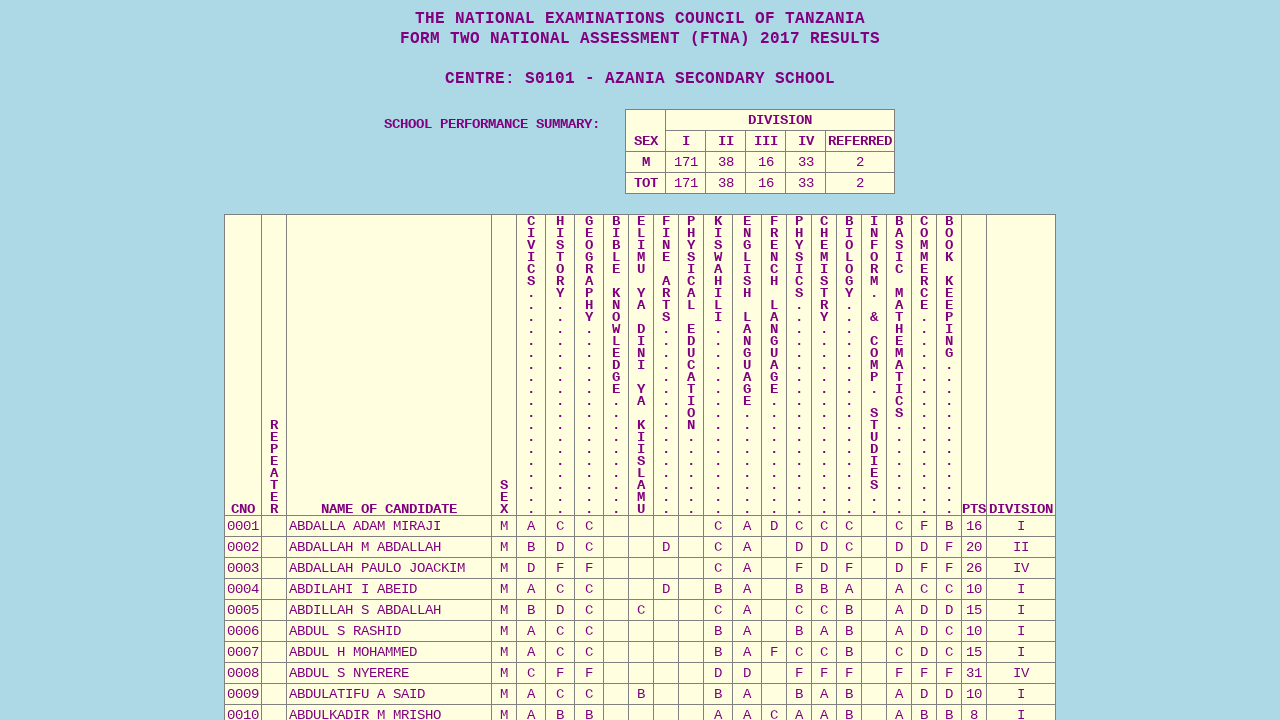

Navigated back to the exam results directory page
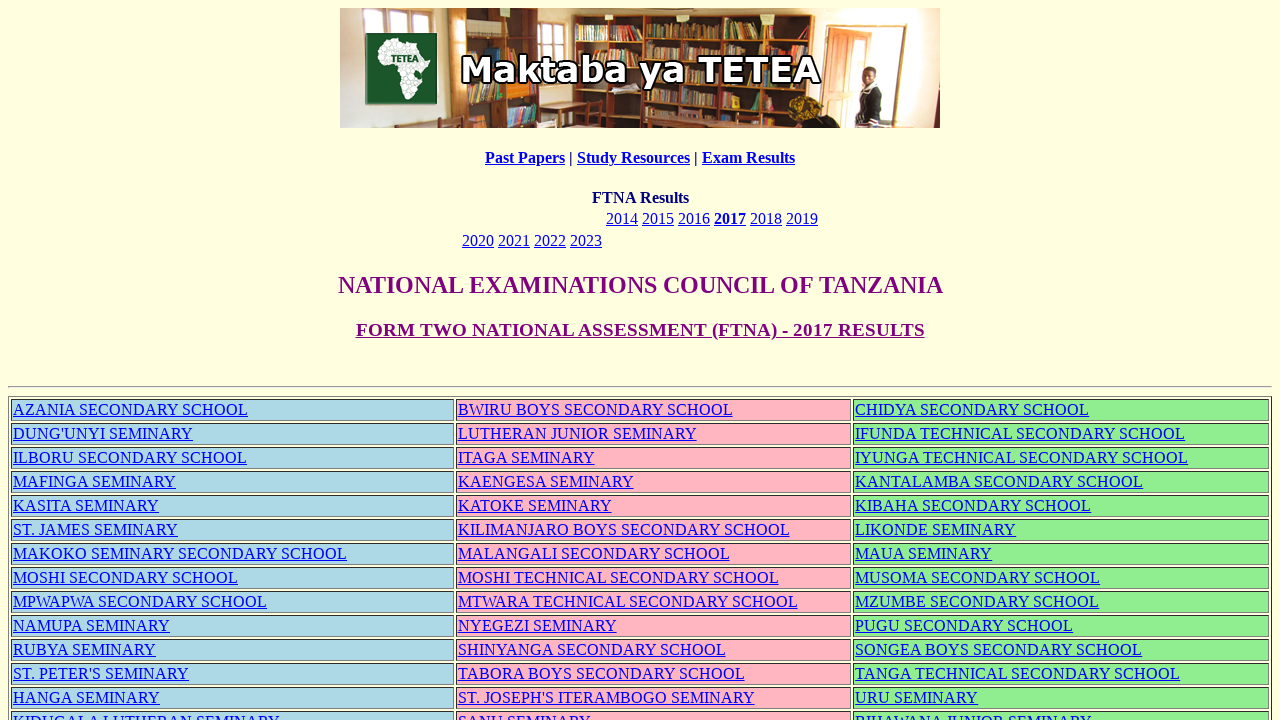

Waited for the main page to reload with school links
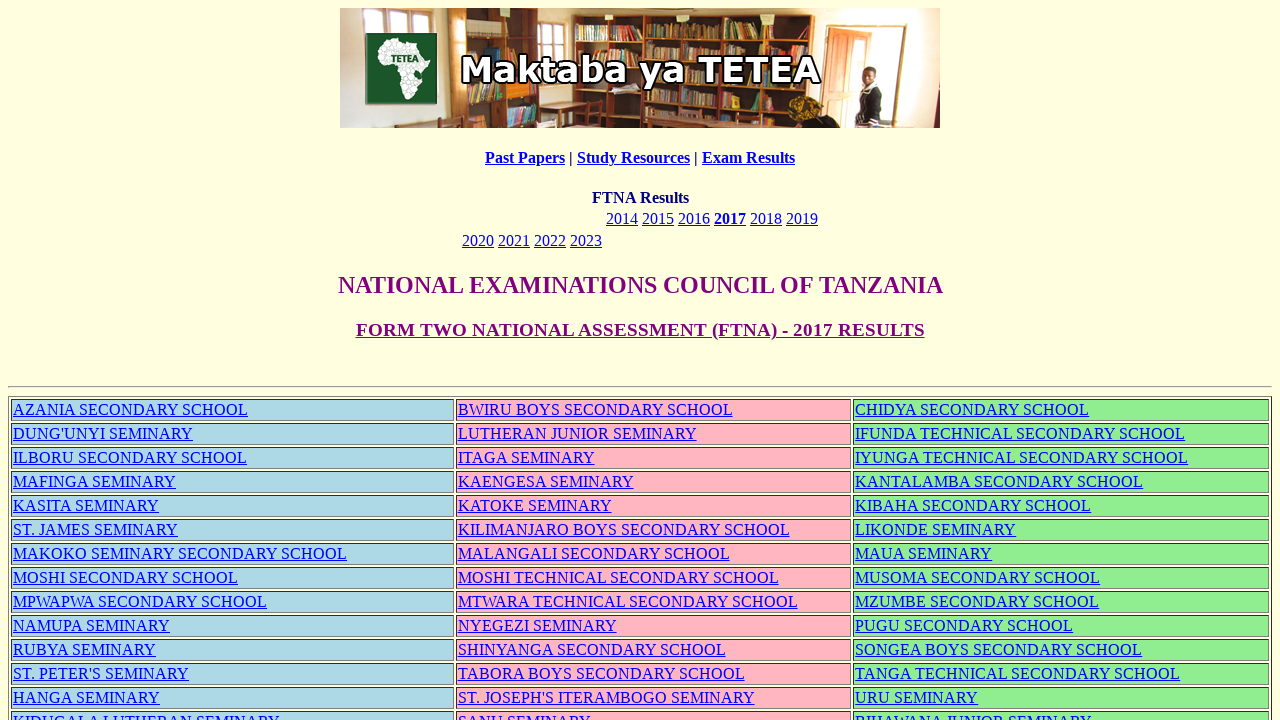

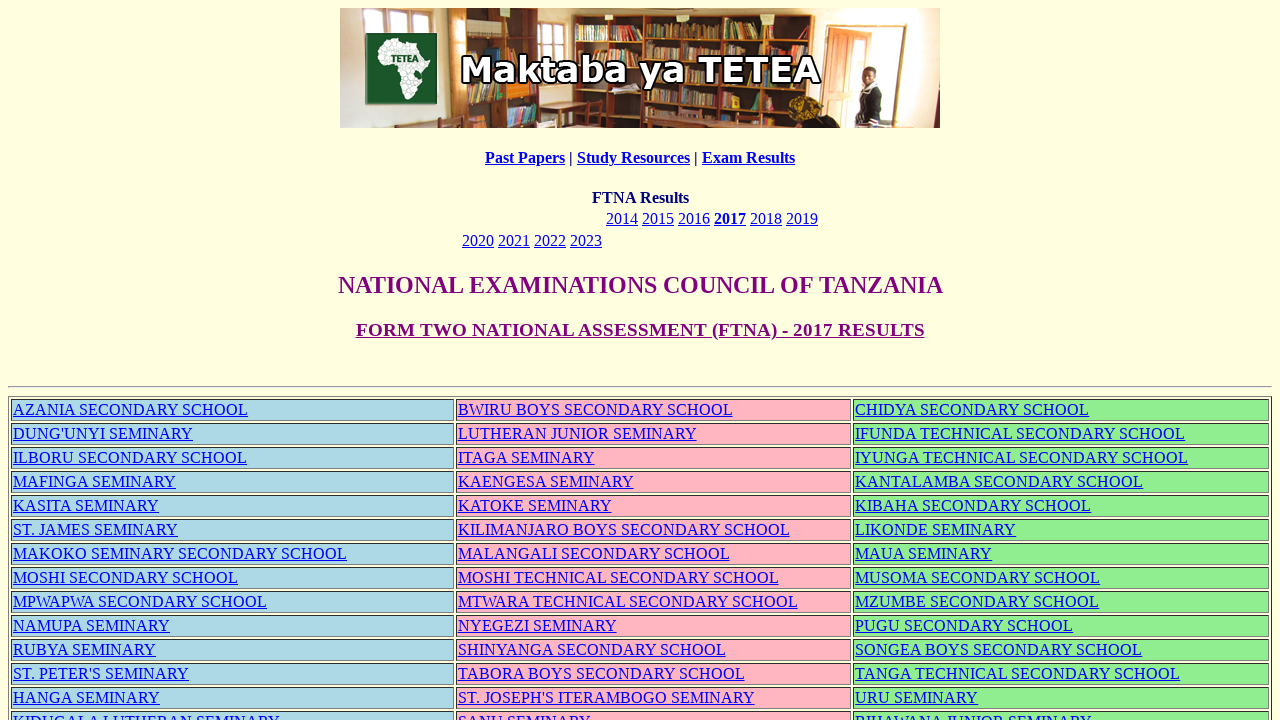